Tests partial link text locator by finding a link containing partial text and clicking it

Starting URL: http://omayo.blogspot.com

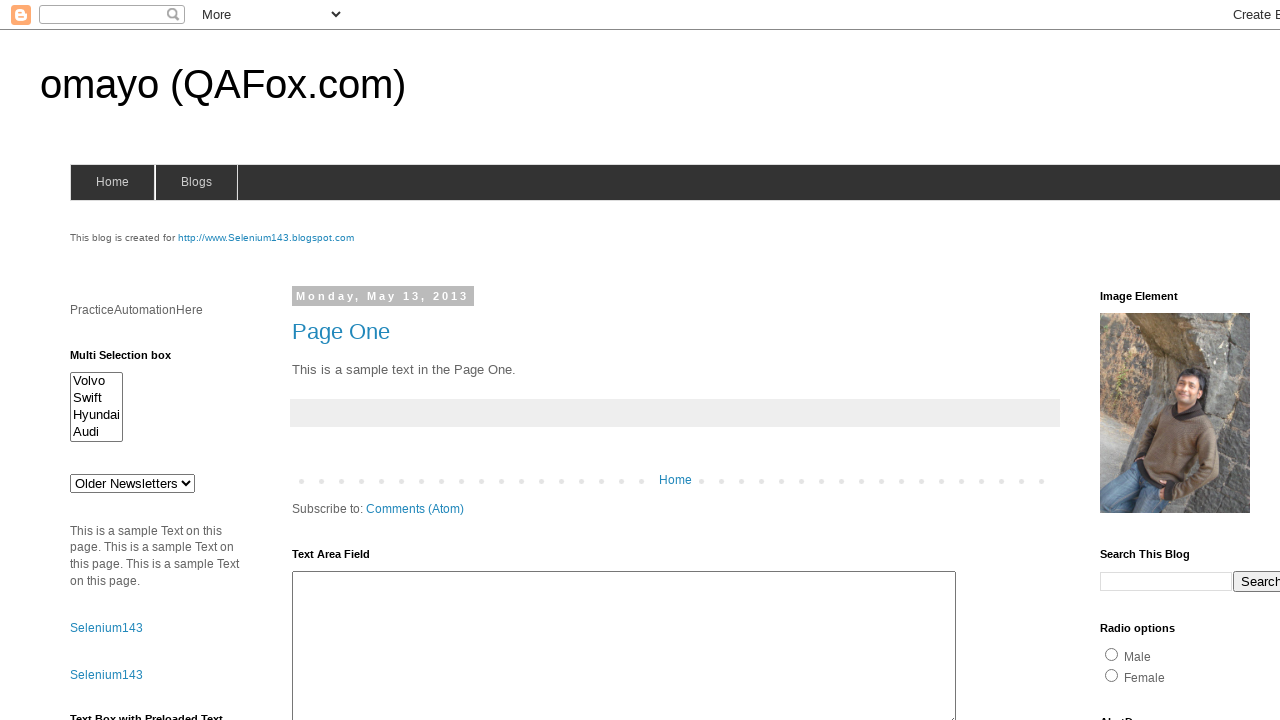

Clicked link containing partial text 'diumdev' at (1160, 360) on text=diumdev
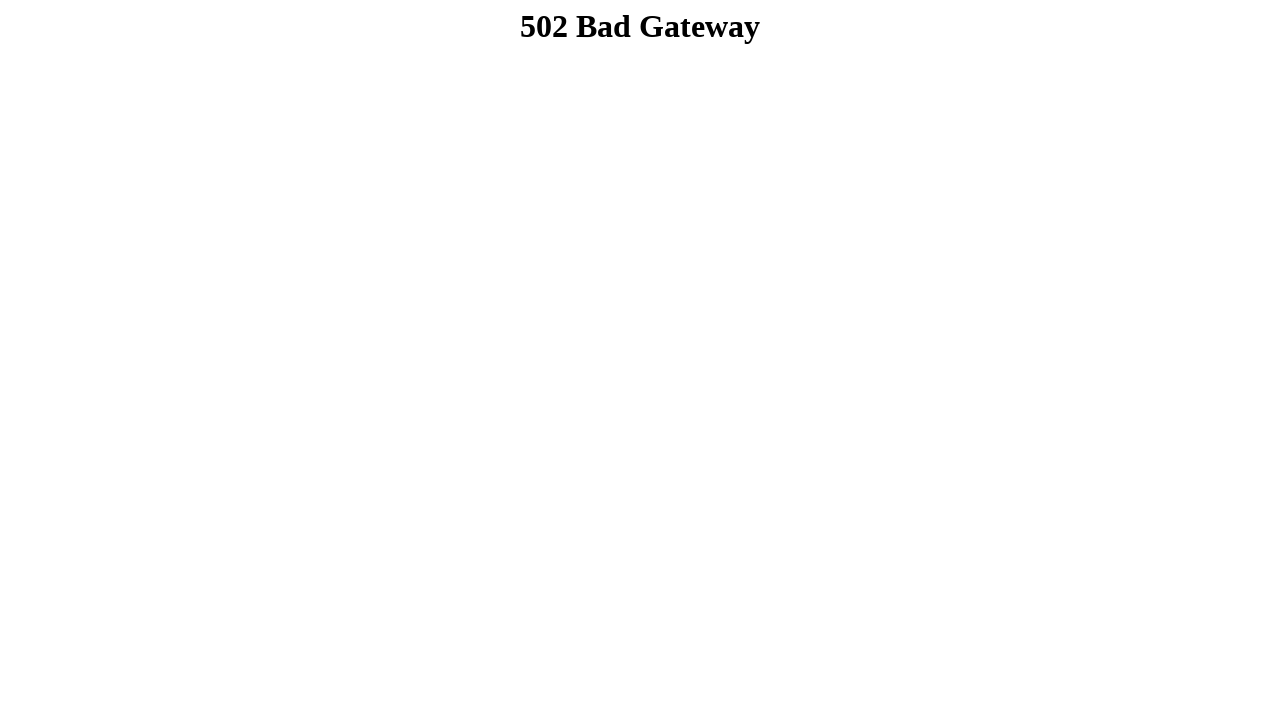

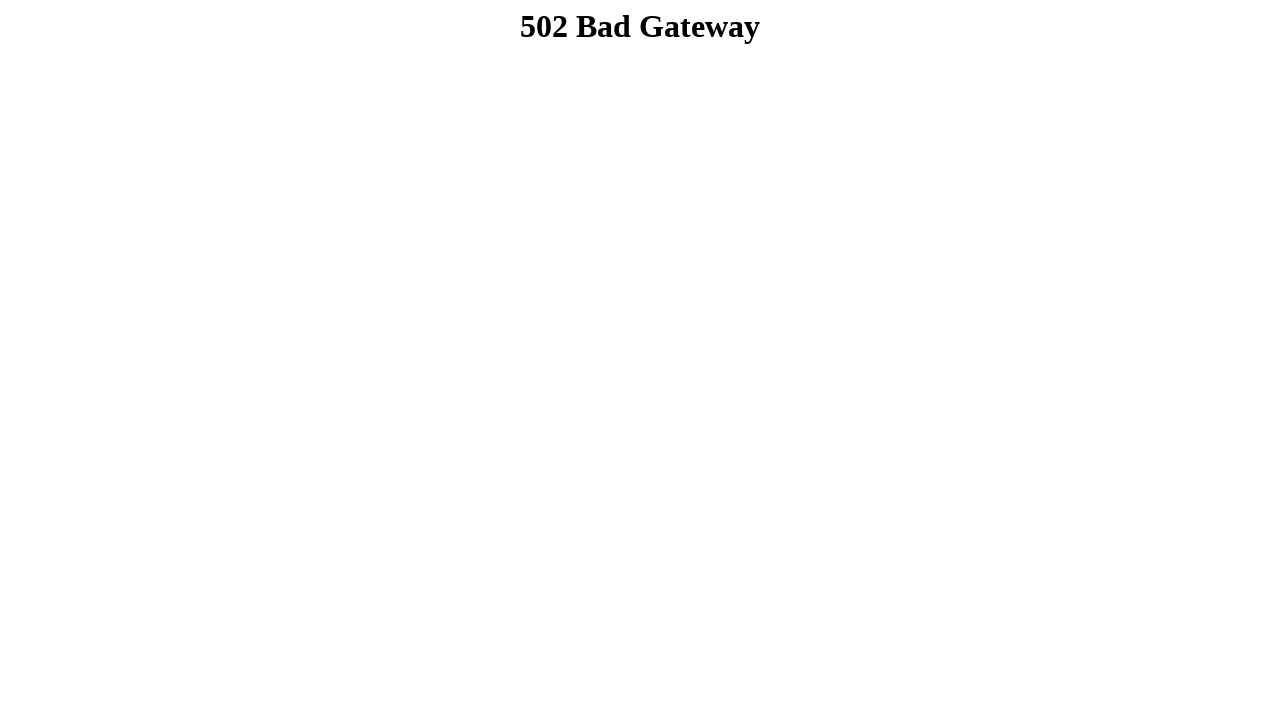